Tests keyboard input events by sending the key "S" and then performing Ctrl+A (select all) and Ctrl+C (copy) keyboard shortcuts using Actions builder

Starting URL: https://v1.training-support.net/selenium/input-events

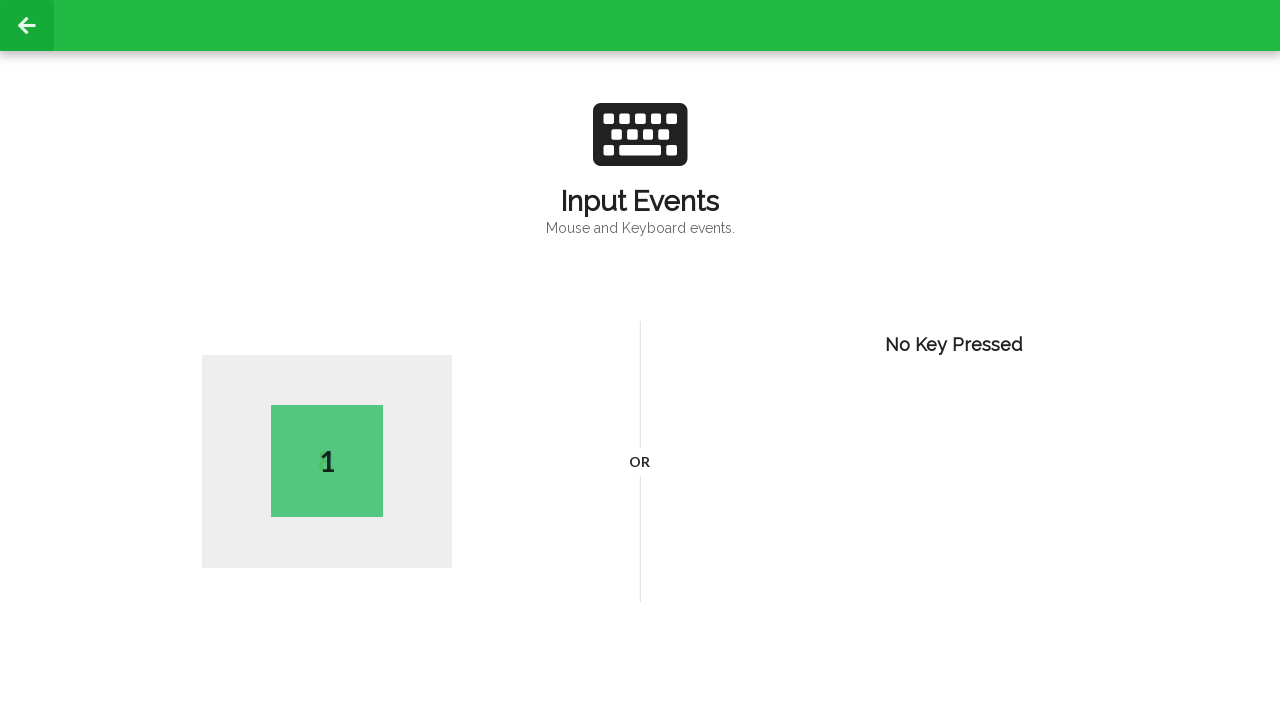

Pressed the 'S' key
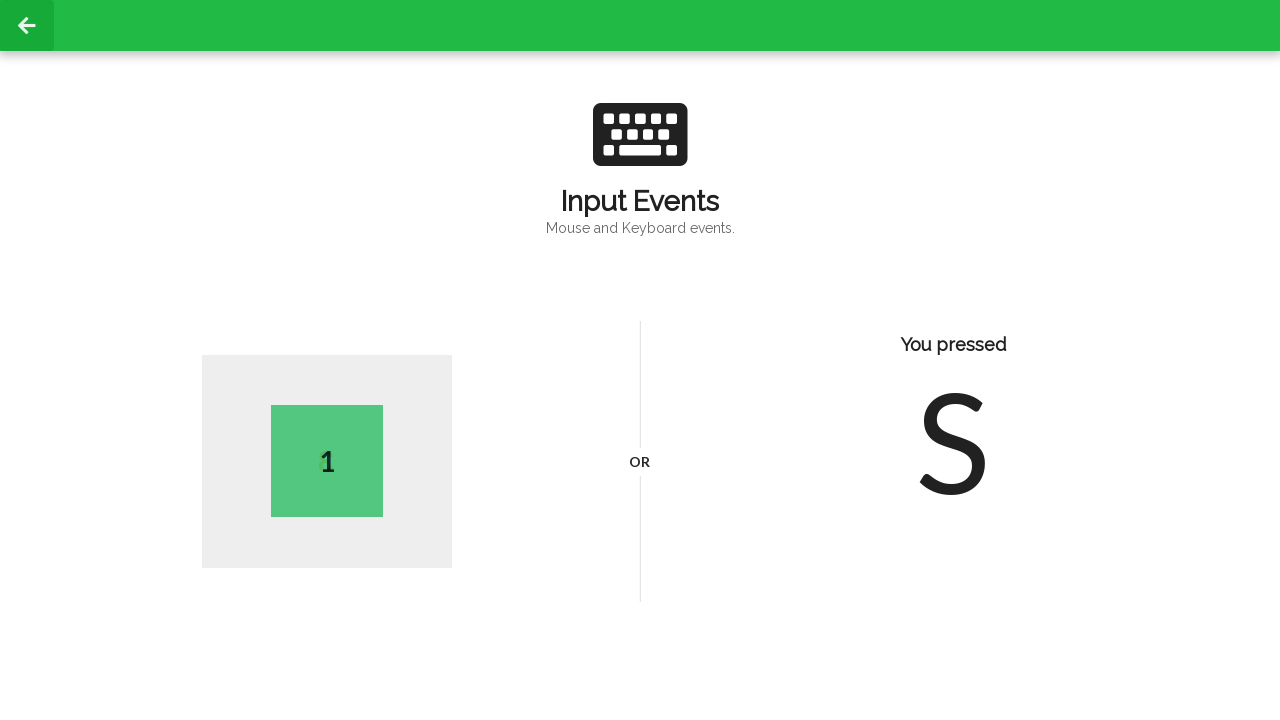

Performed Ctrl+A keyboard shortcut to select all
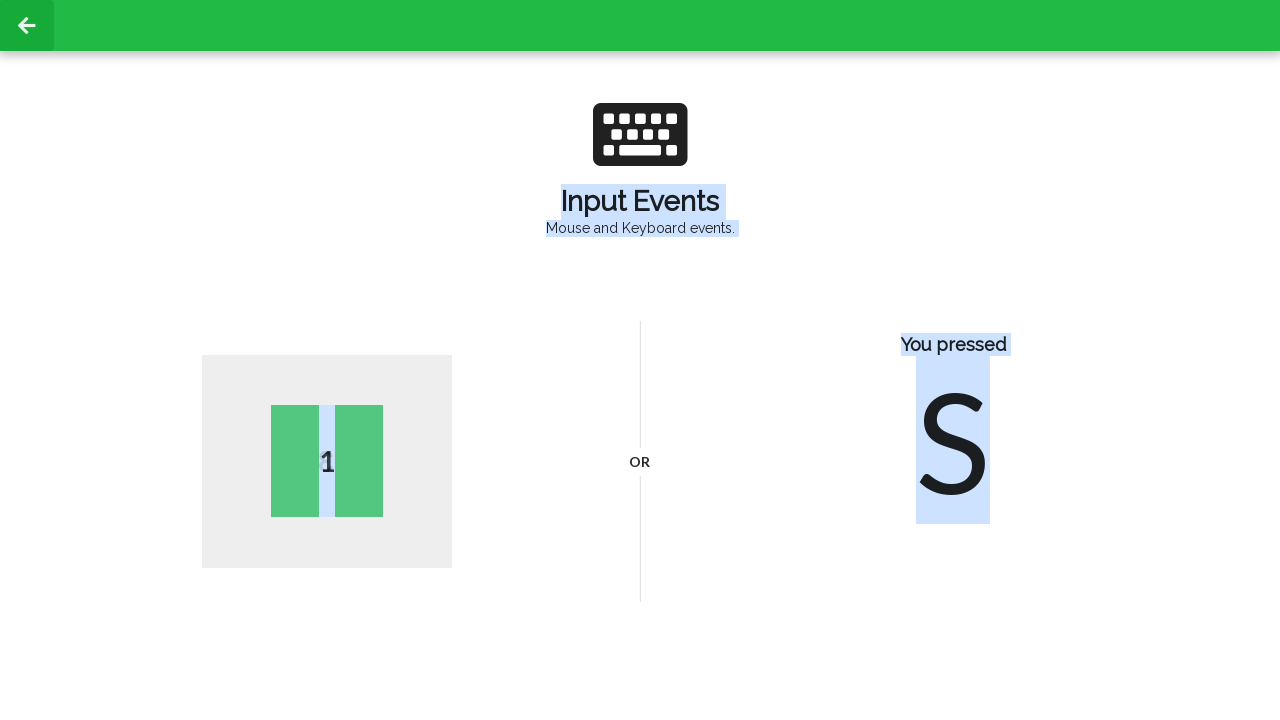

Performed Ctrl+C keyboard shortcut to copy
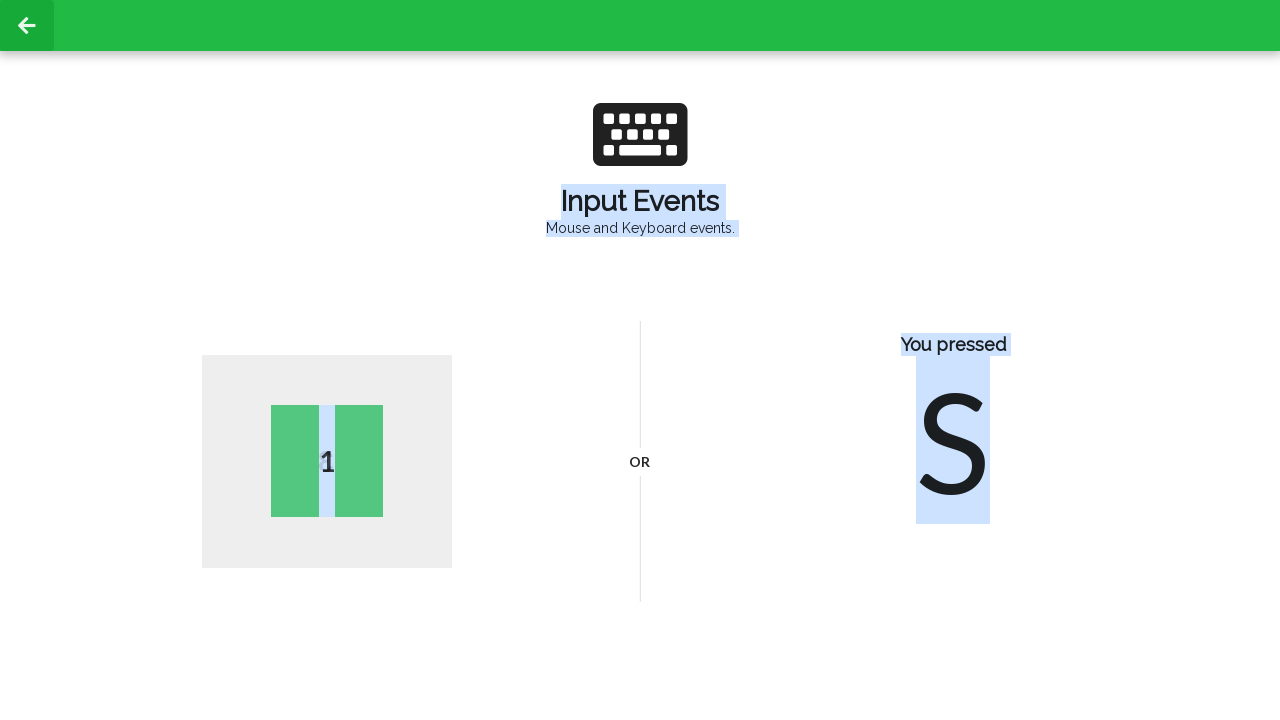

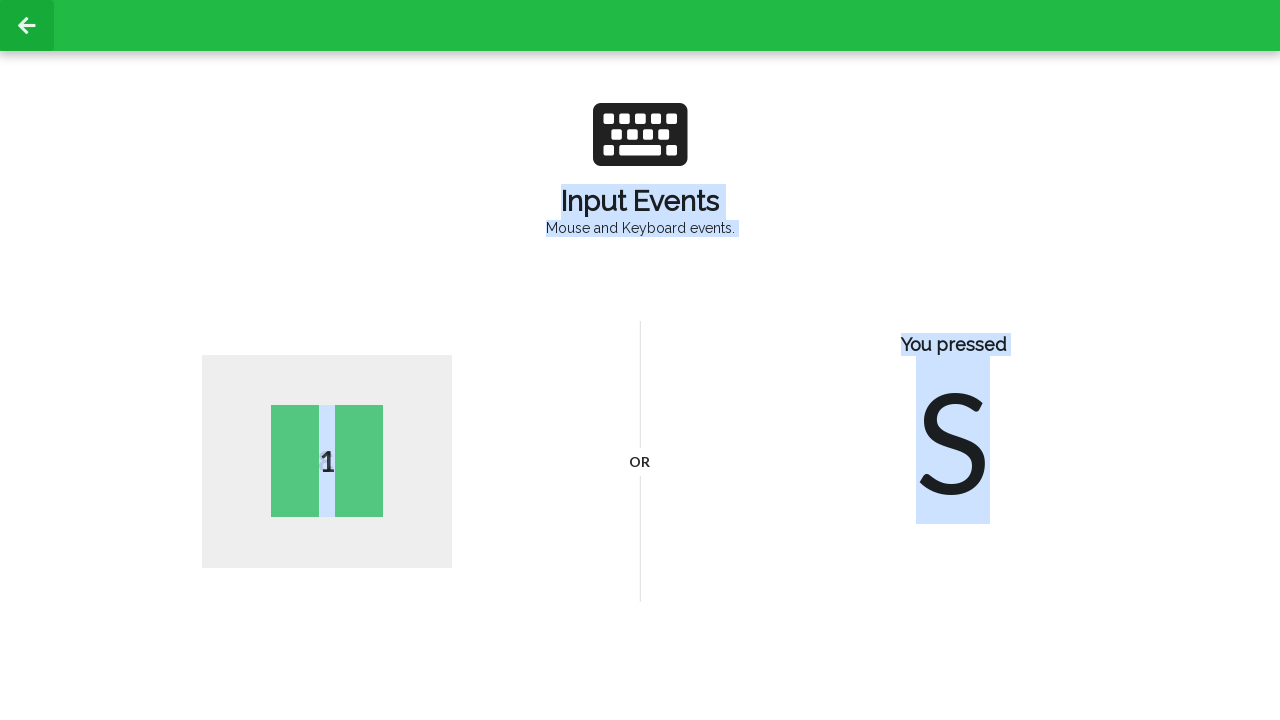